Tests right-click context menu functionality by performing a context click on a button element

Starting URL: https://swisnl.github.io/jQuery-contextMenu/demo.html

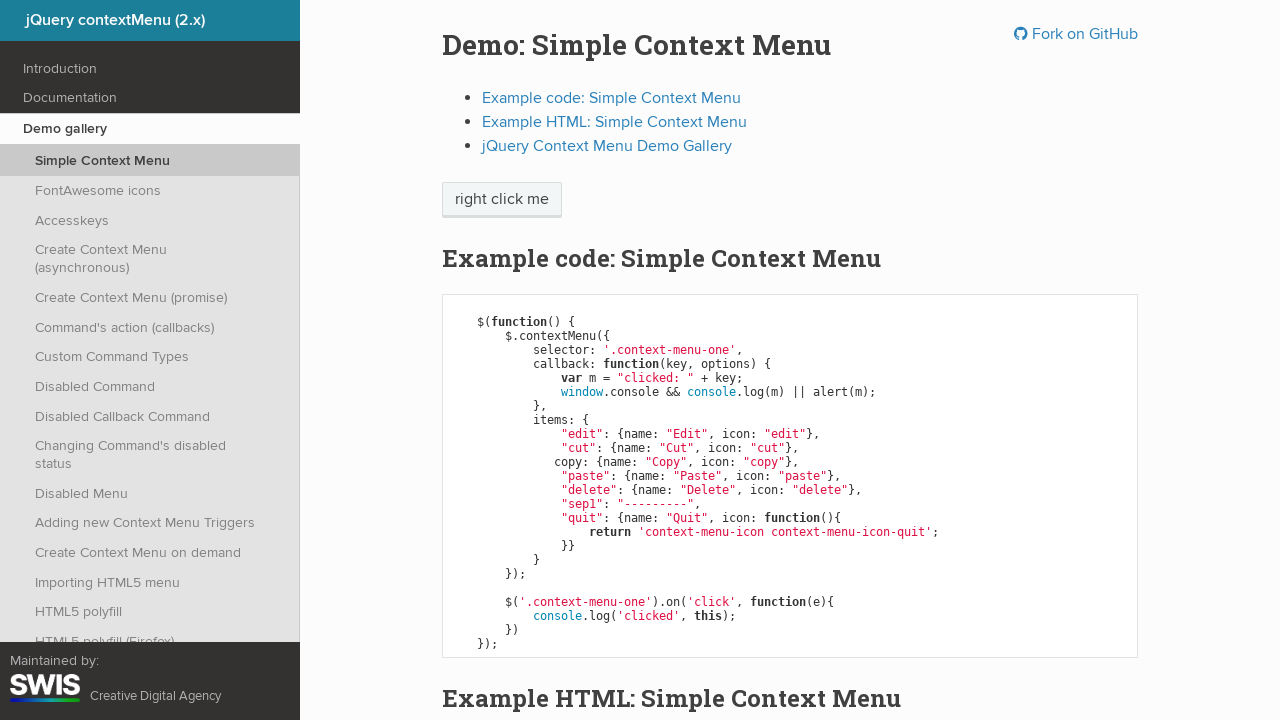

Located button element with context menu
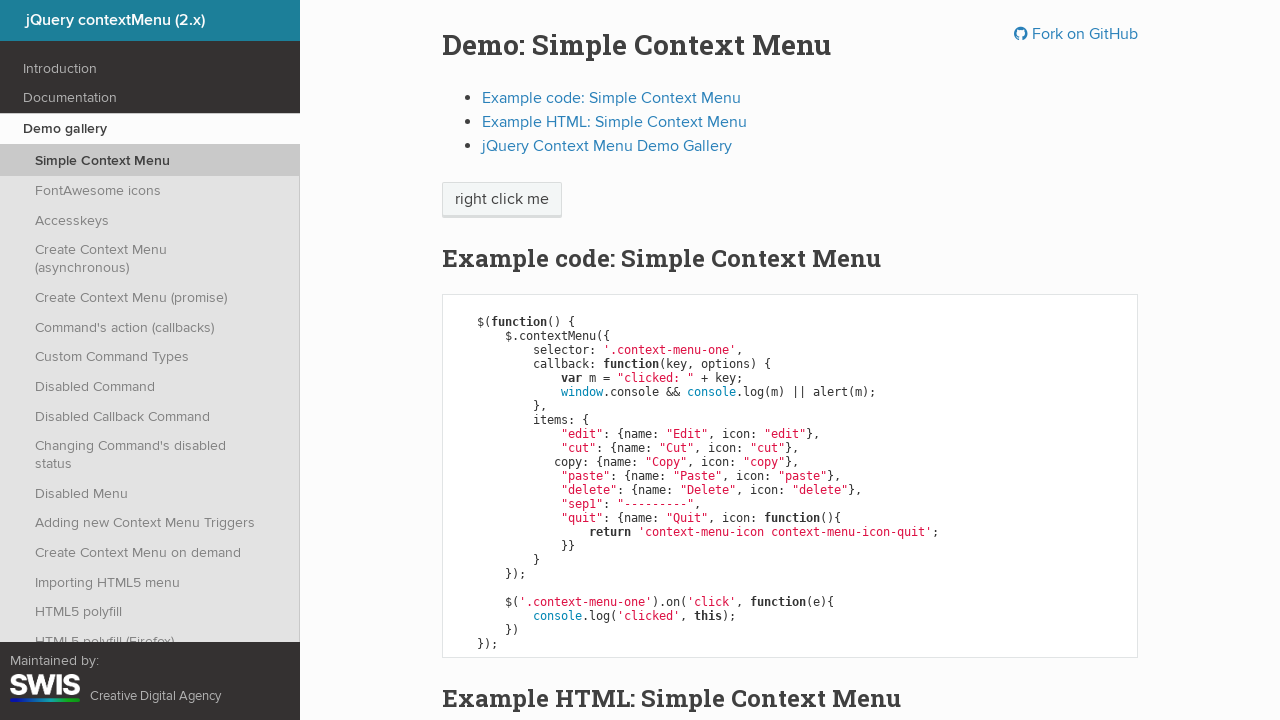

Performed right-click on button to open context menu at (502, 200) on xpath=//span[@class='context-menu-one btn btn-neutral']
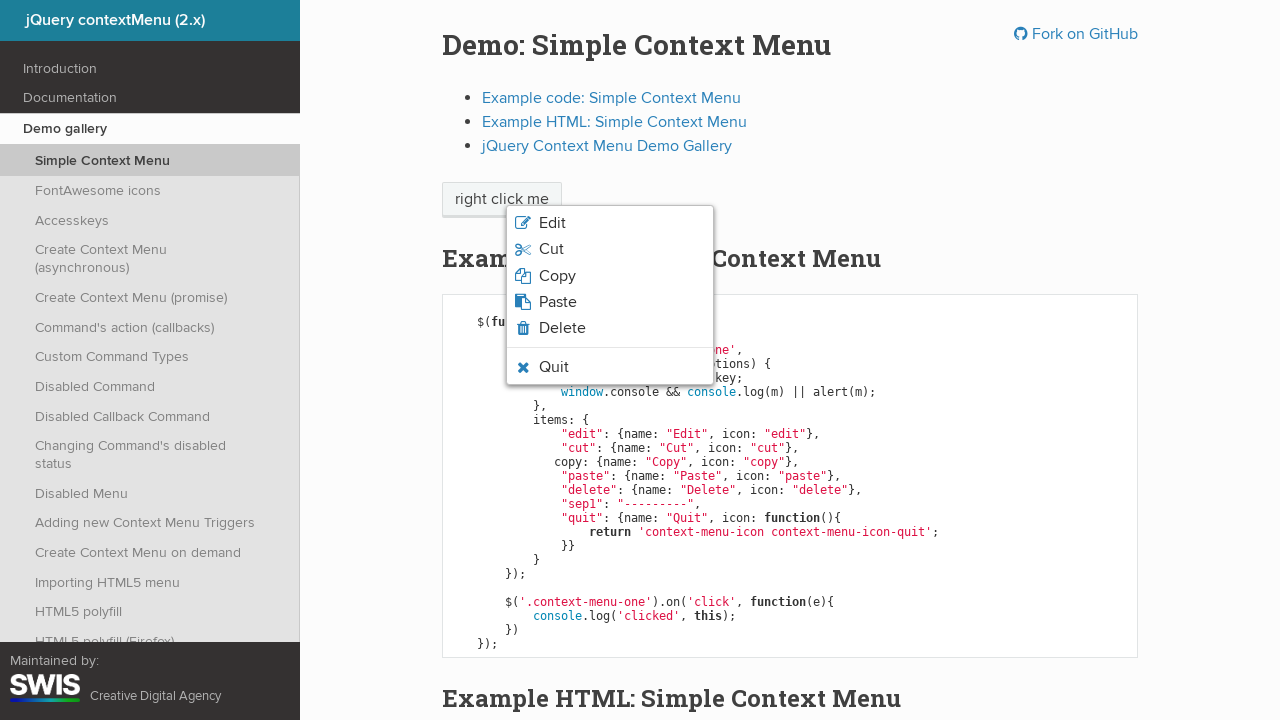

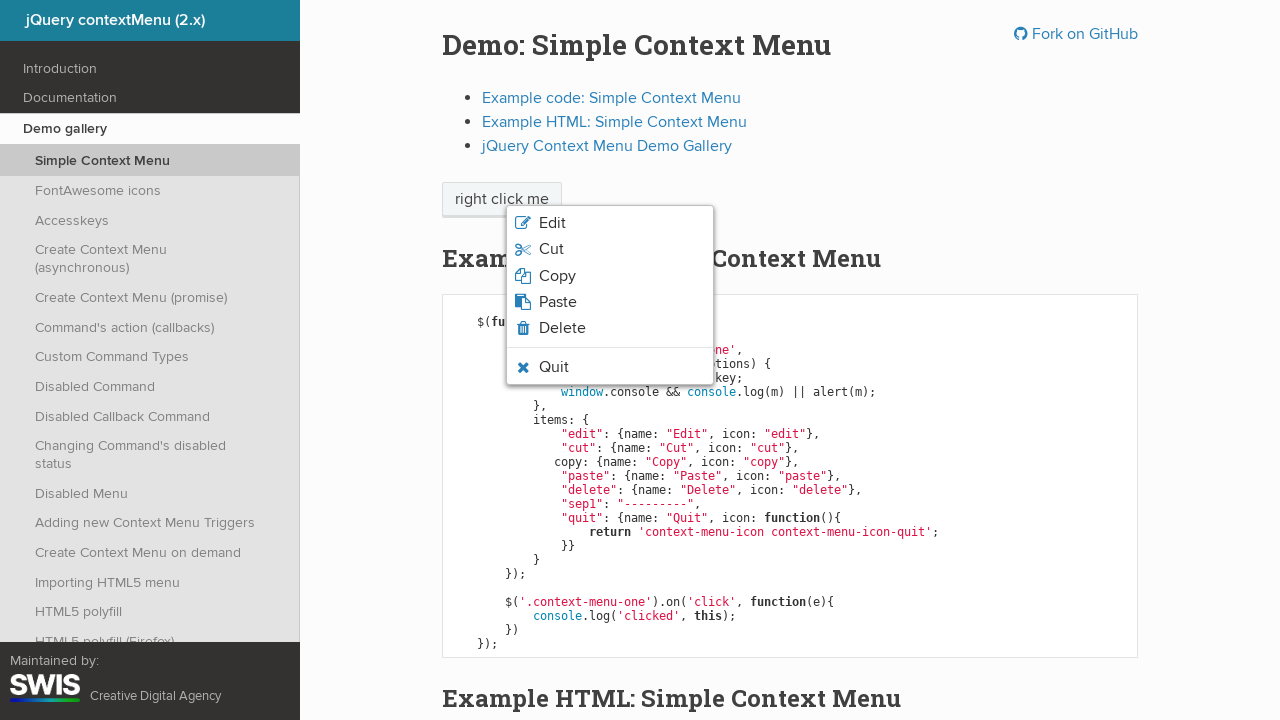